Navigates to Broken Links - Images section and locates the broken link element

Starting URL: https://demoqa.com/elements

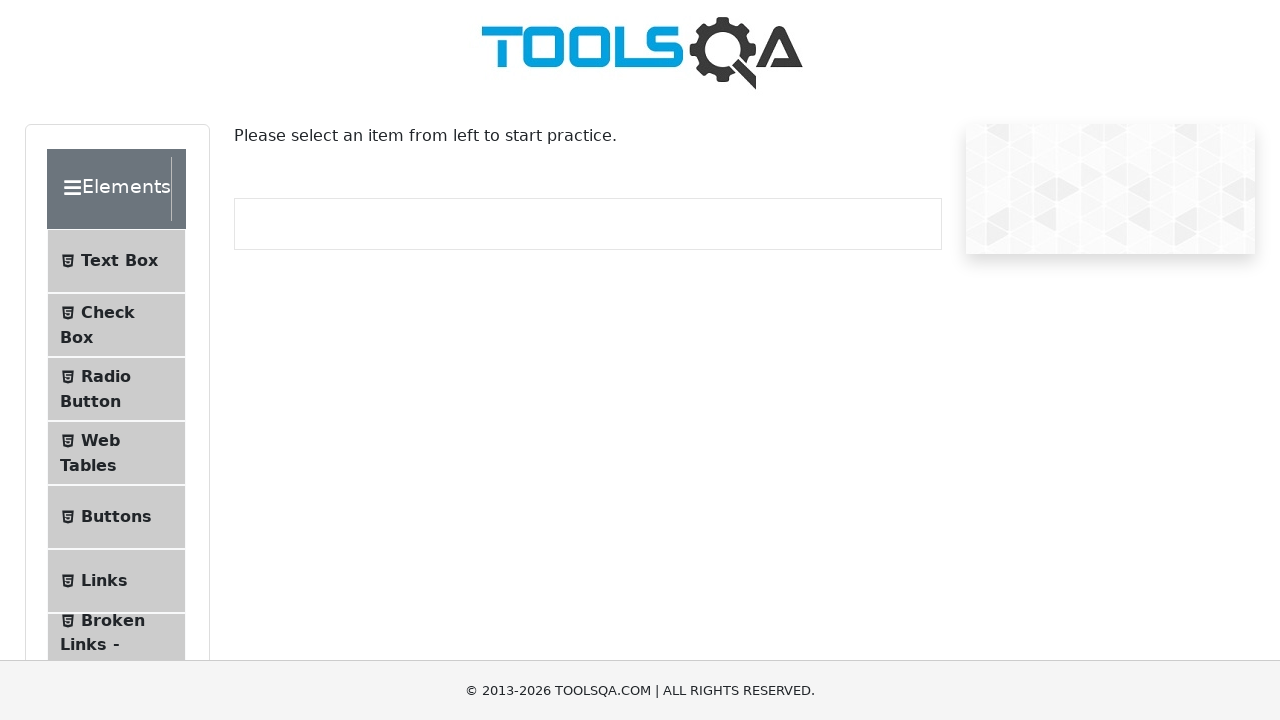

Clicked on 'Broken Links - Images' menu item at (113, 620) on li >> internal:text="Broken Links - Images"s
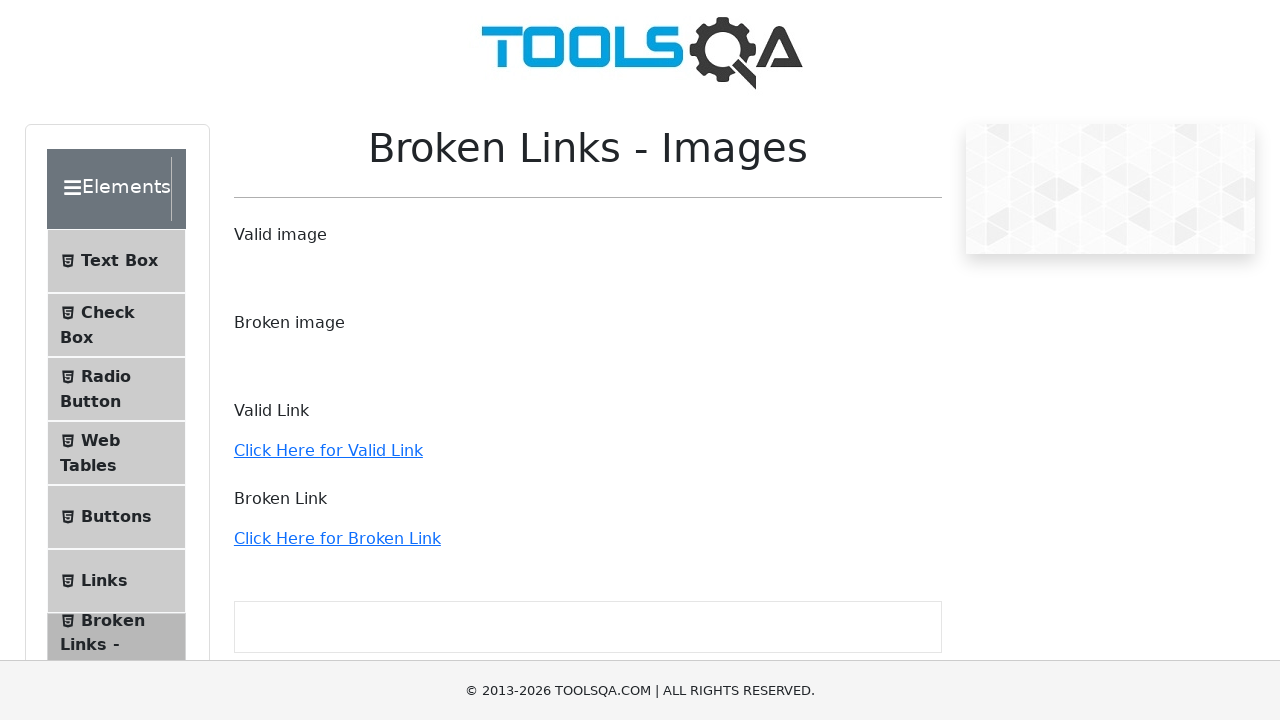

Page loaded with domcontentloaded state
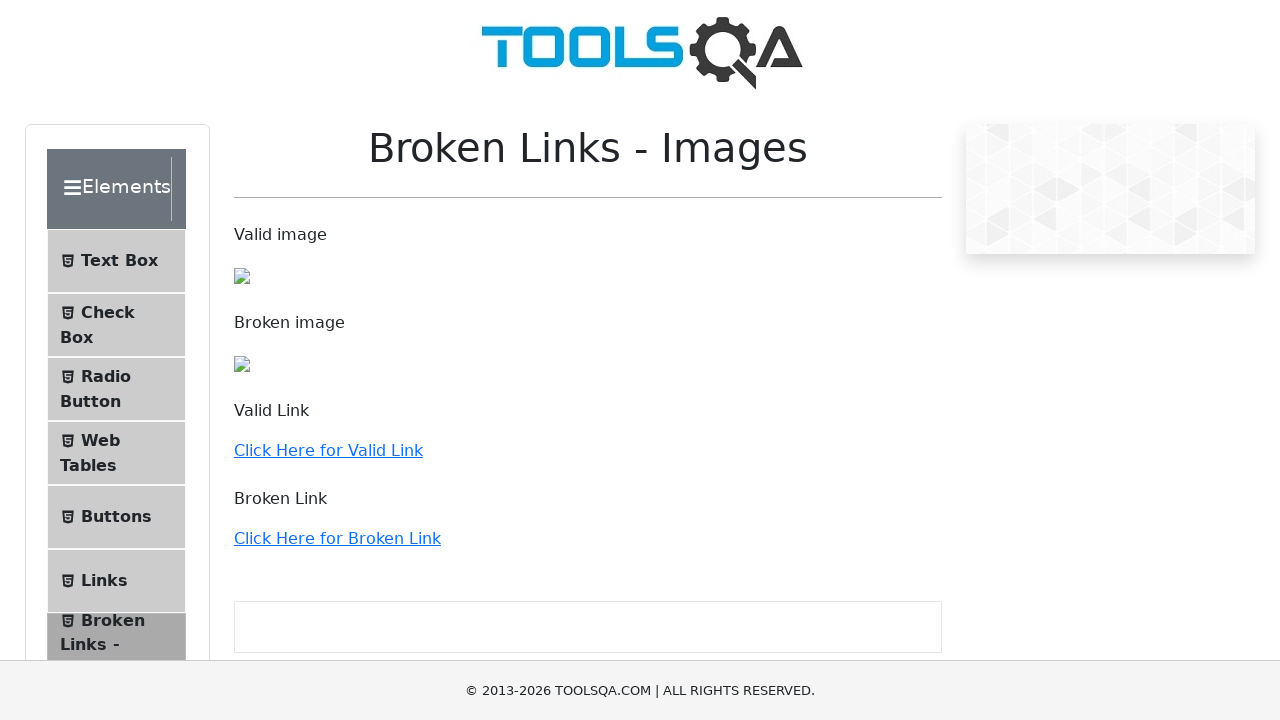

Located broken link element on page
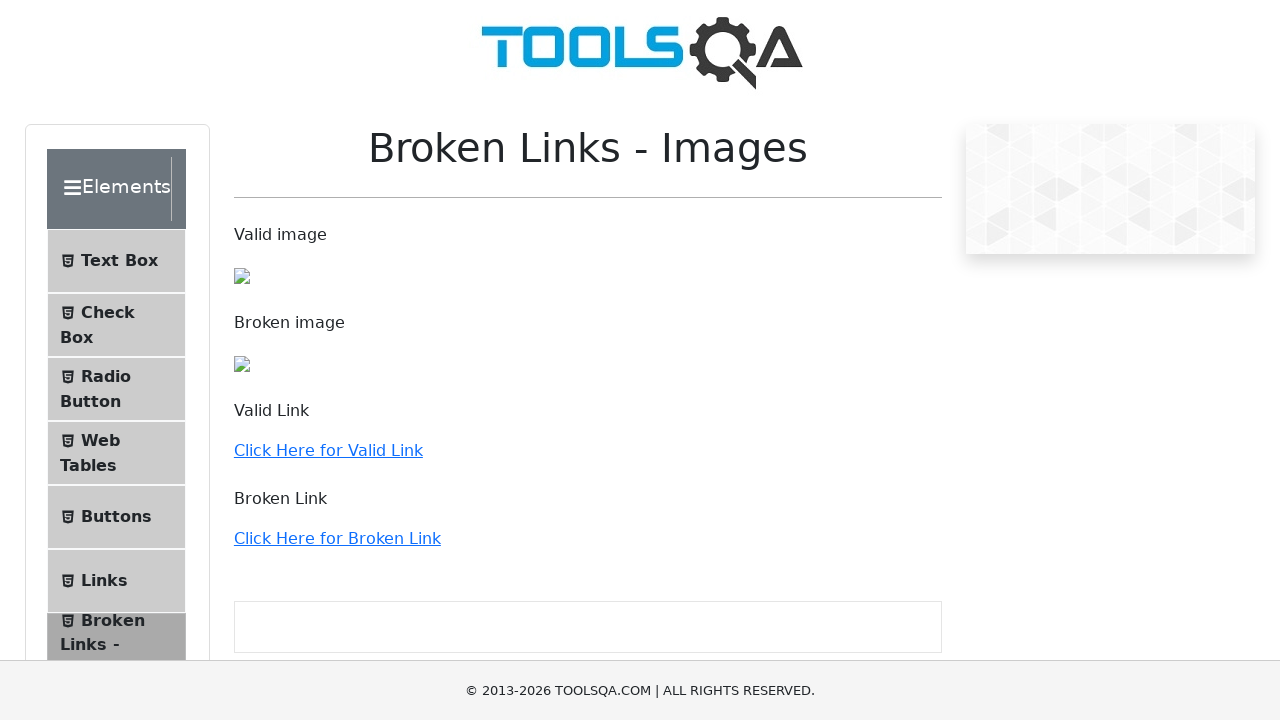

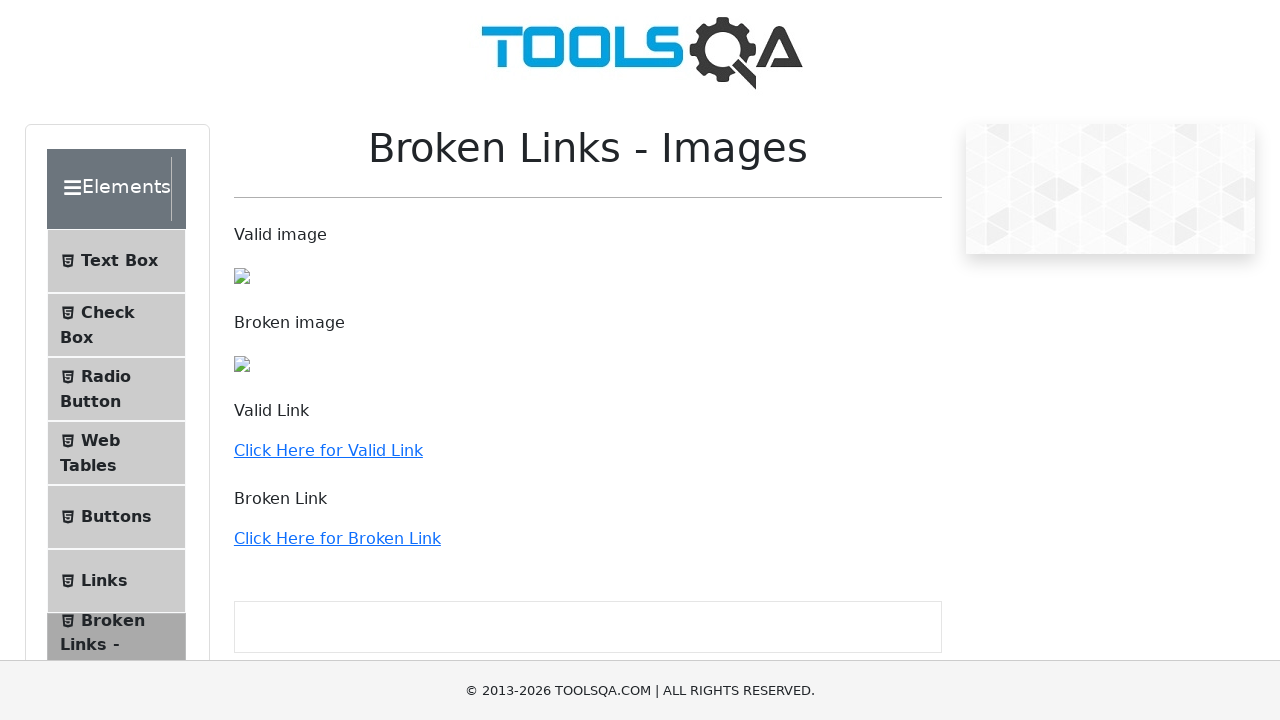